Tests right-click context menu functionality by right-clicking on an element, selecting 'Copy' from the context menu, and accepting the resulting alert

Starting URL: http://swisnl.github.io/jQuery-contextMenu/demo.html

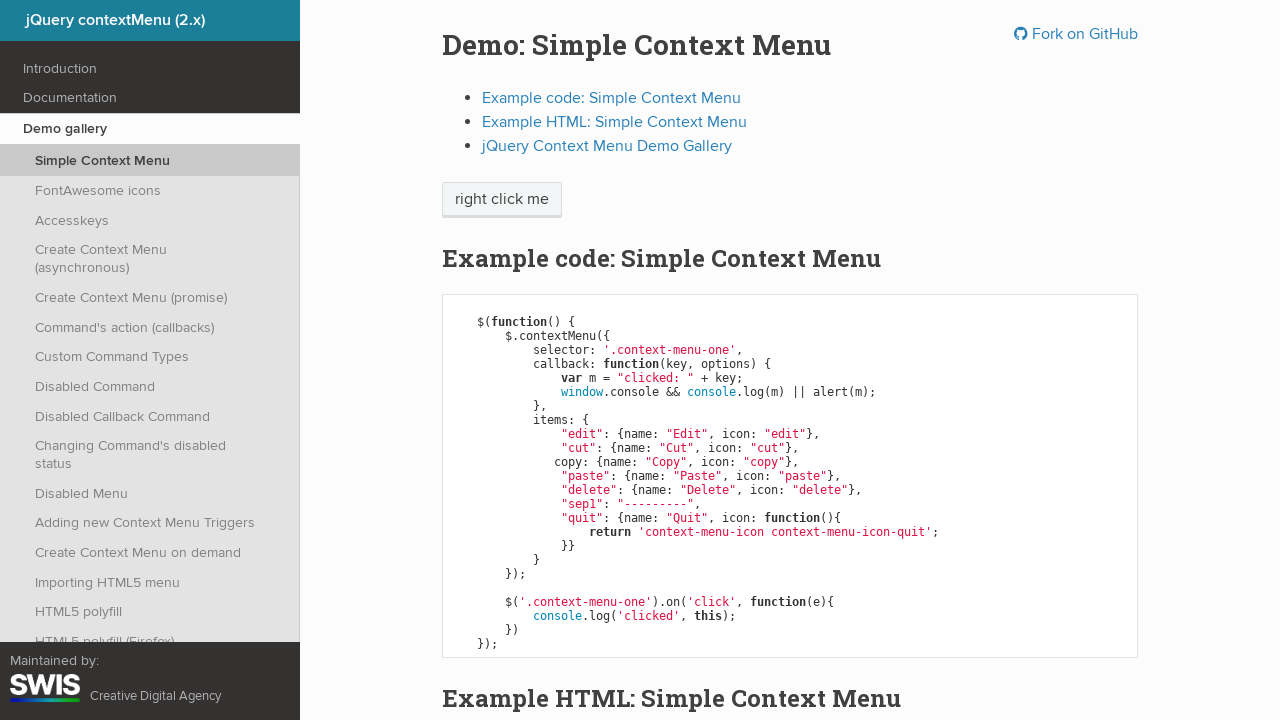

Located the 'right click me' element
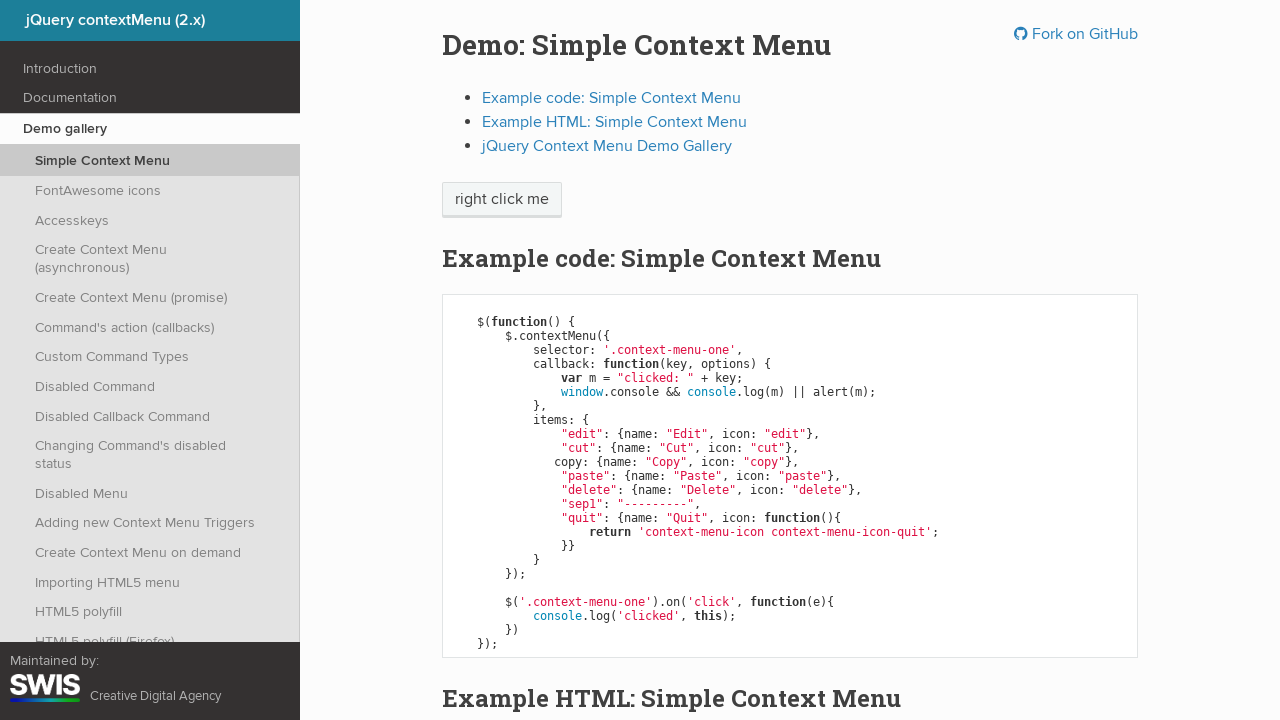

Right-clicked on the element to open context menu at (502, 200) on xpath=//span[normalize-space()='right click me']
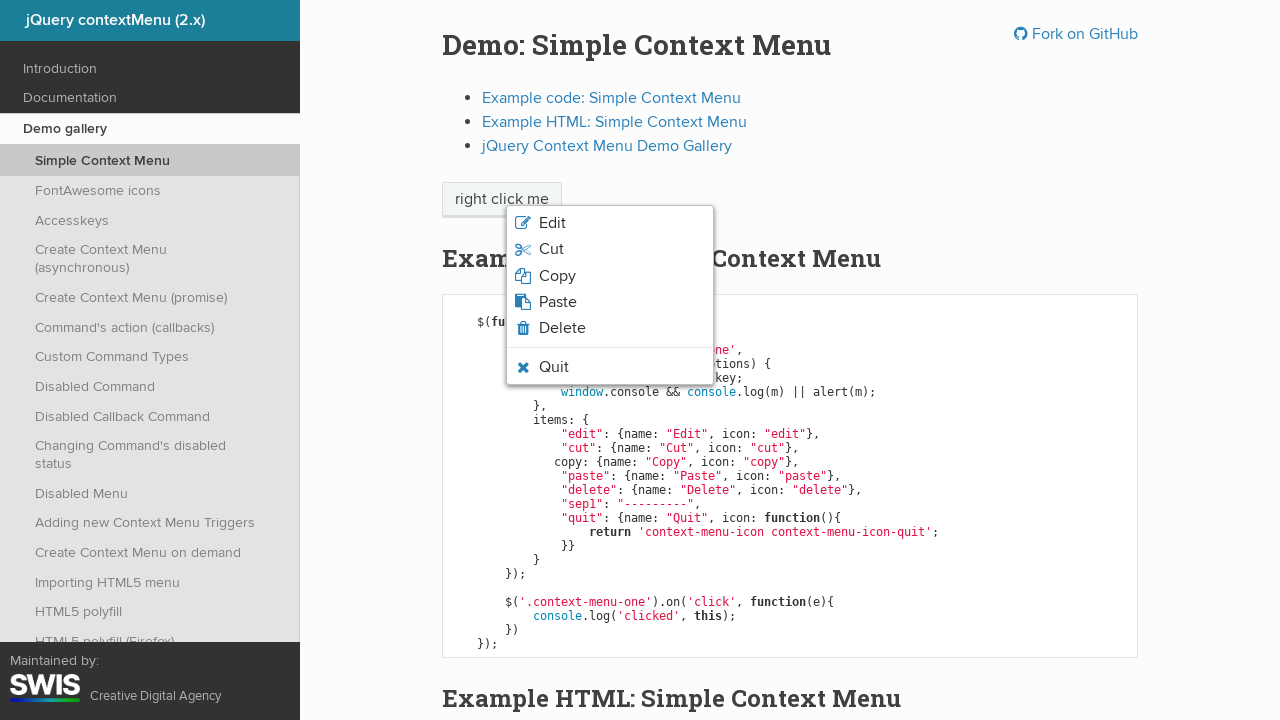

Clicked 'Copy' option from the context menu at (557, 276) on xpath=//span[normalize-space()='Copy']
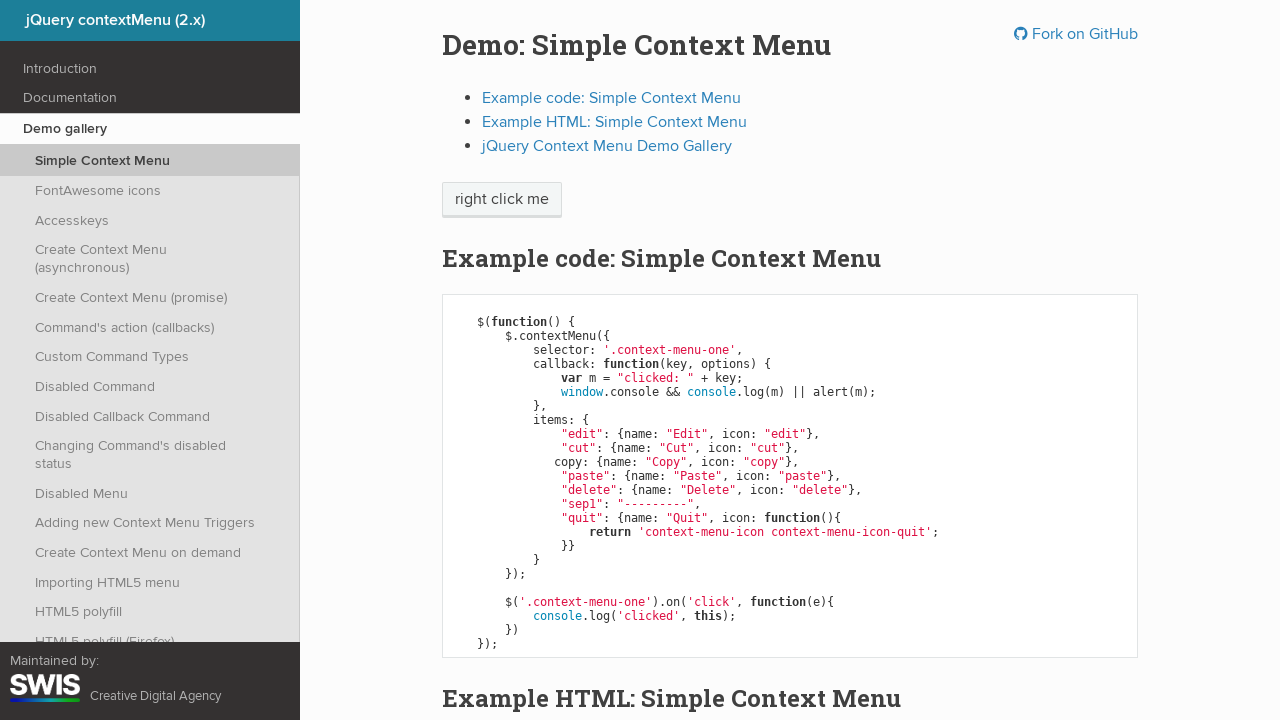

Set up dialog handler to accept alert
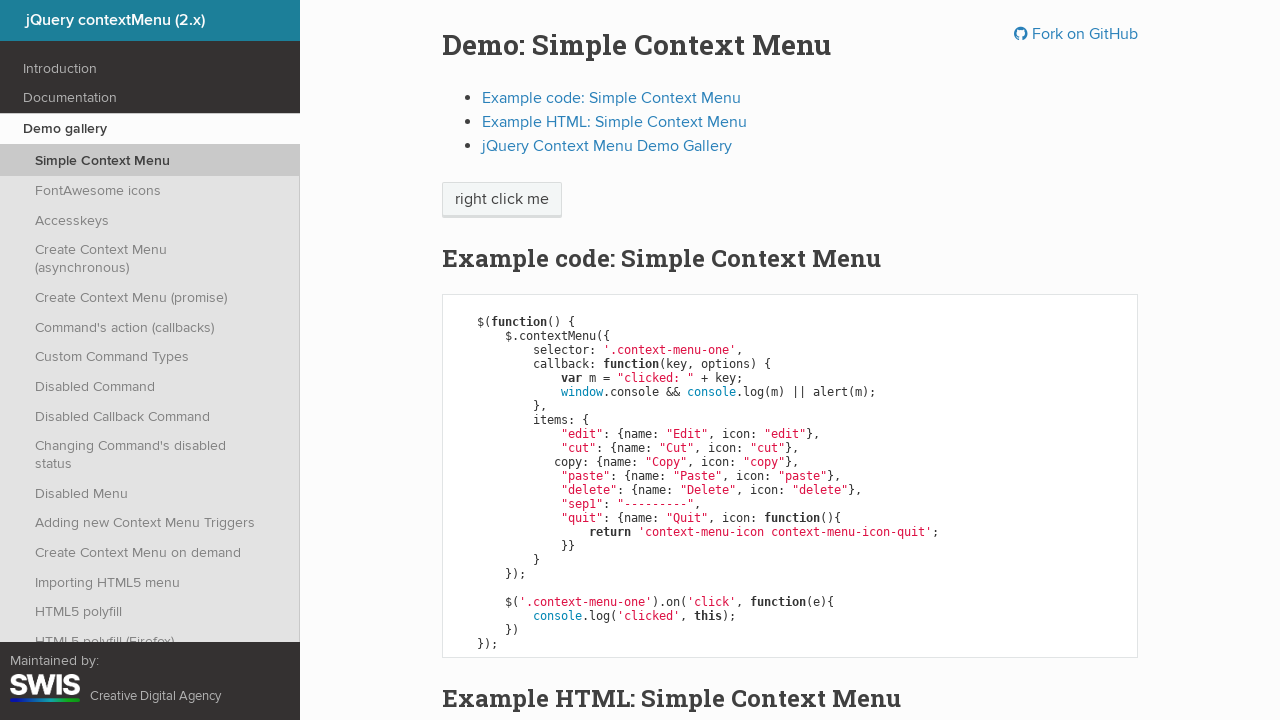

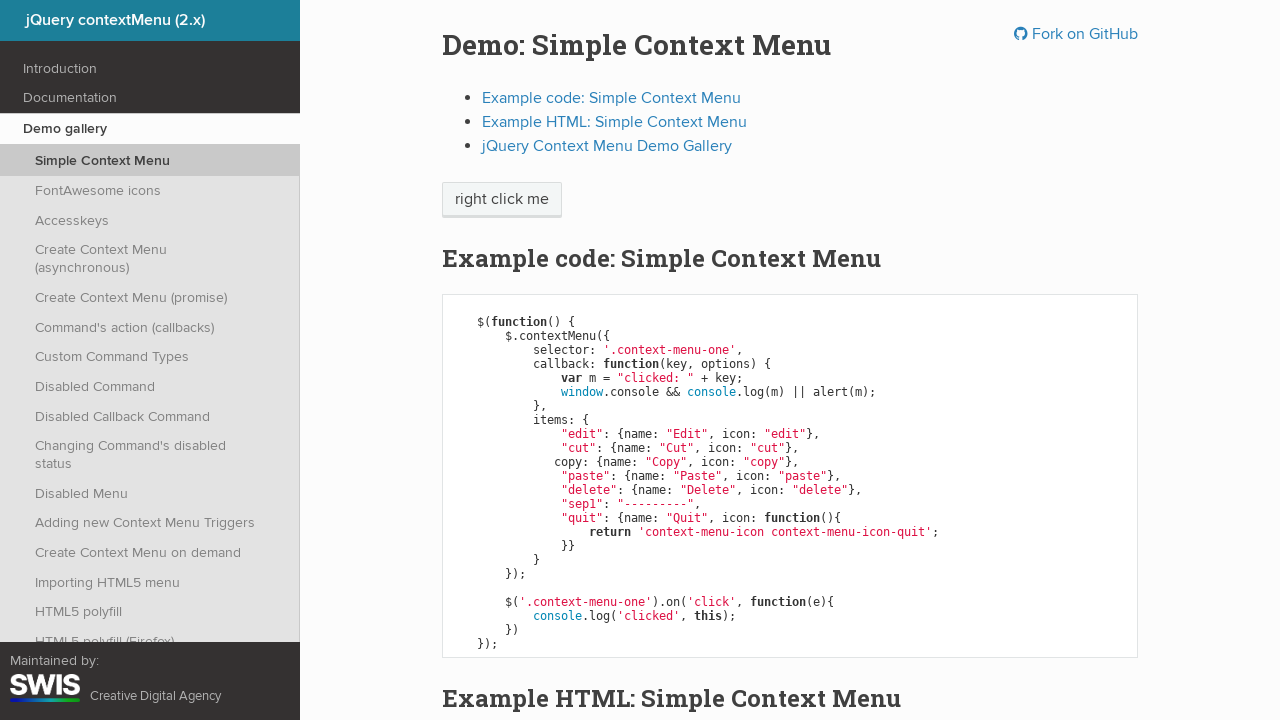